Tests dynamic content by capturing content before and after page reload

Starting URL: https://the-internet.herokuapp.com/dynamic_content

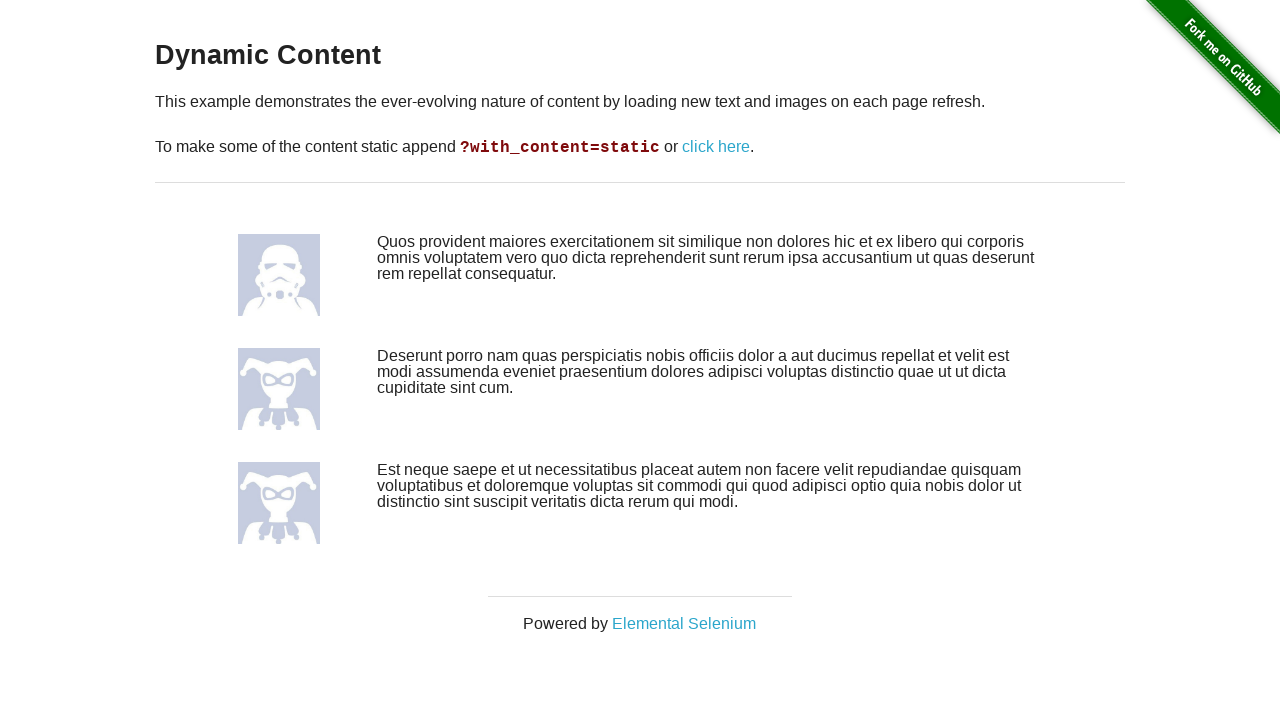

Retrieved dynamic content before page reload
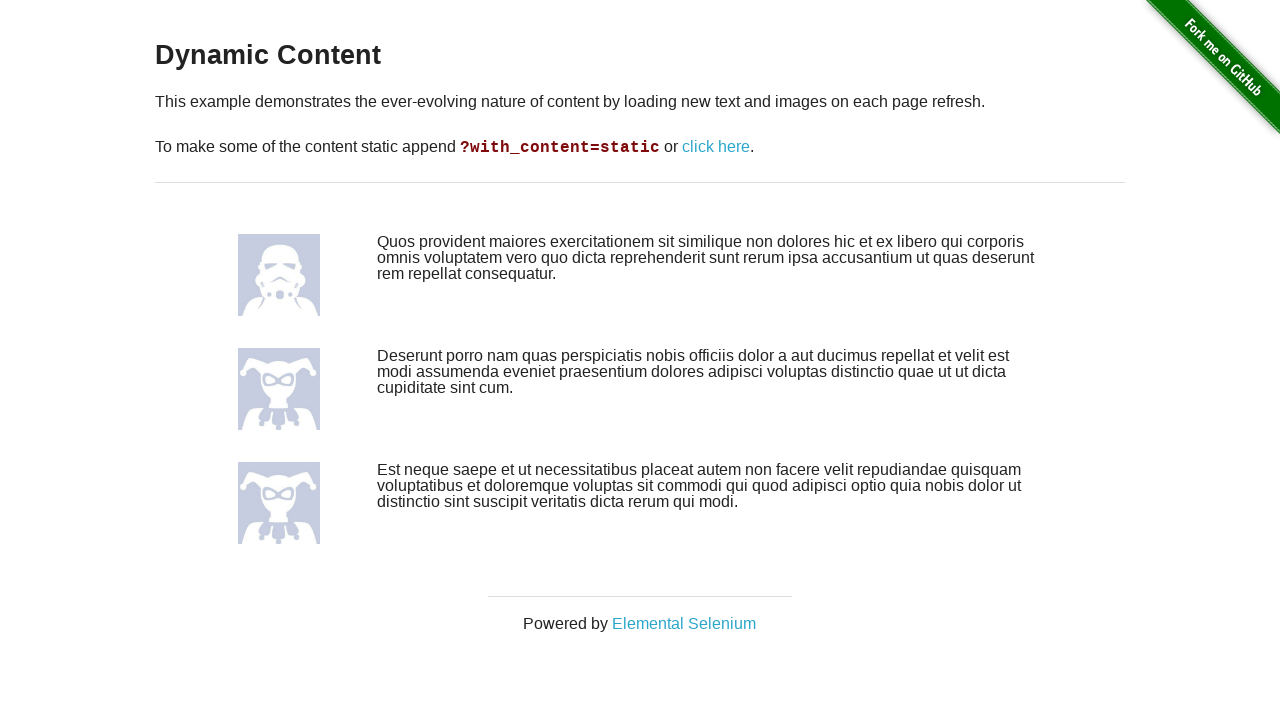

Reloaded the page
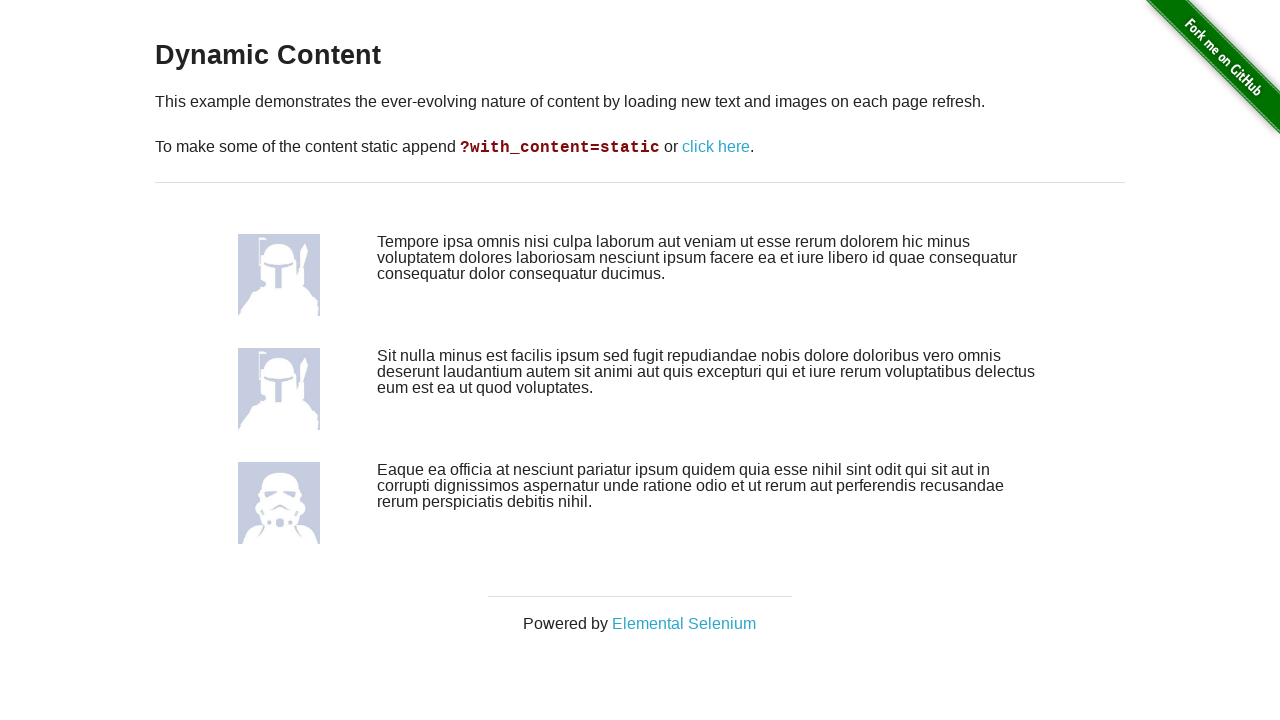

Waited for dynamic content to load after reload
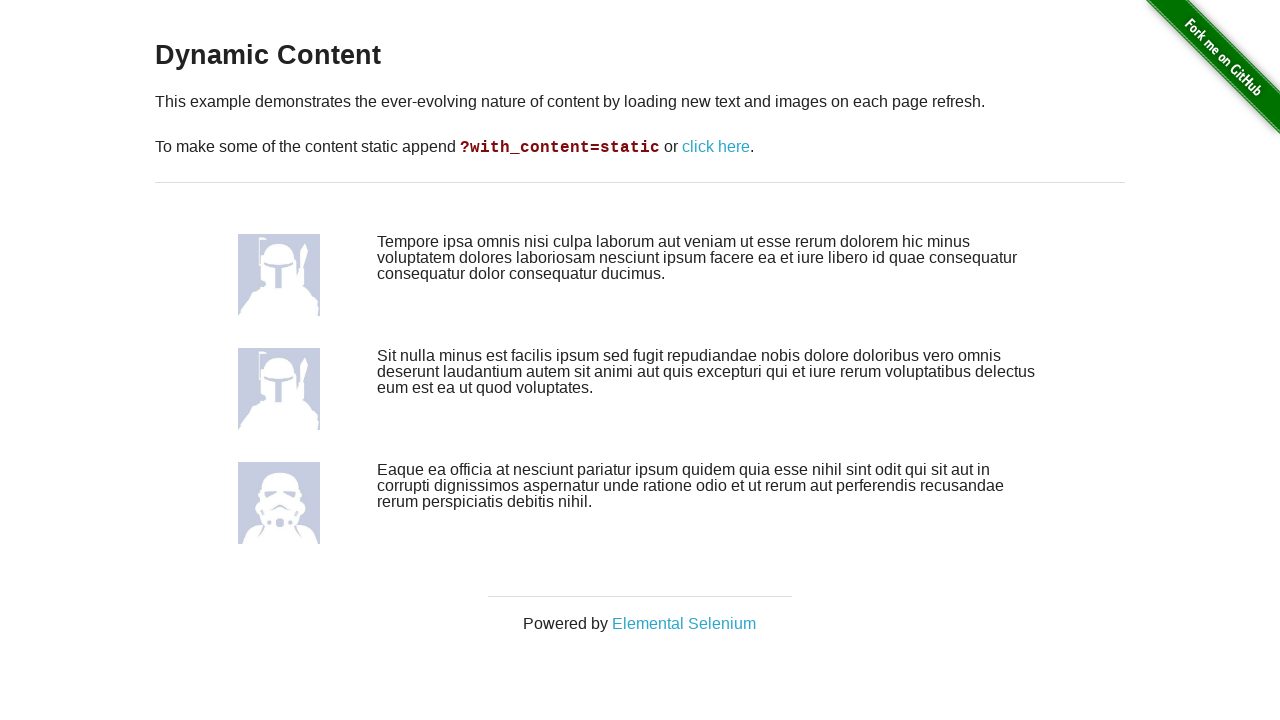

Retrieved dynamic content after page reload
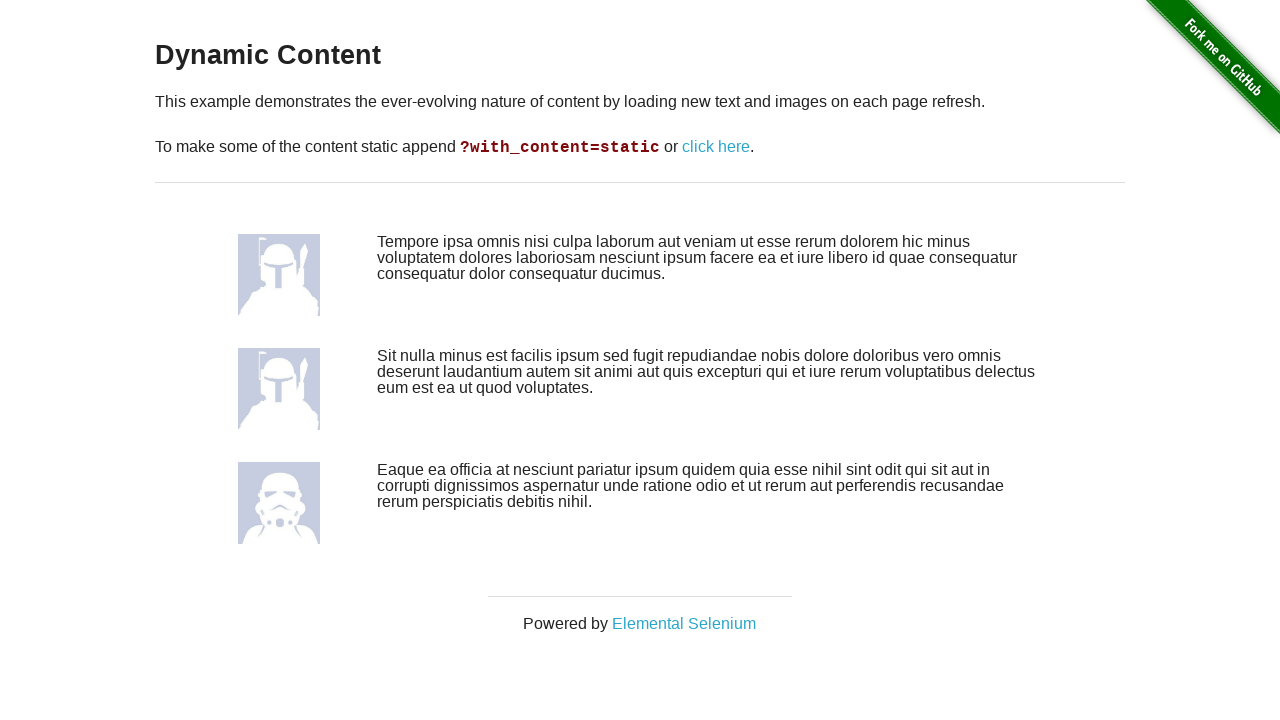

Verified that content differs before and after reload
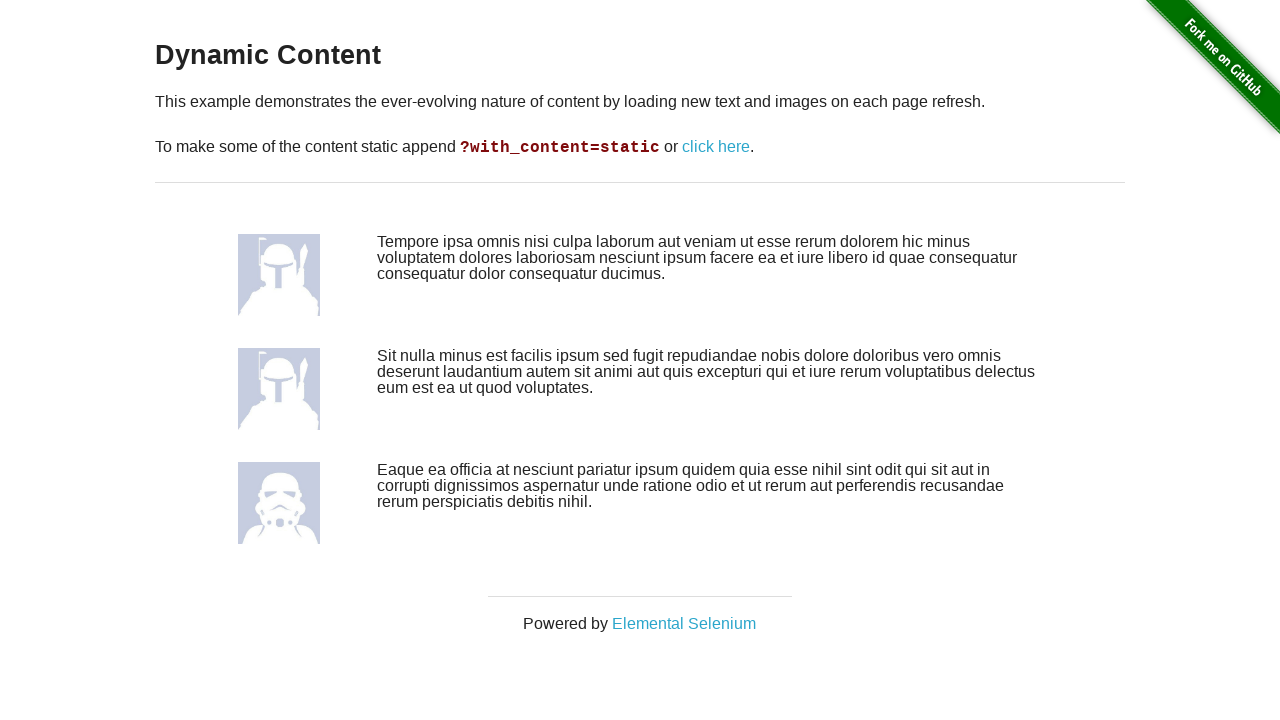

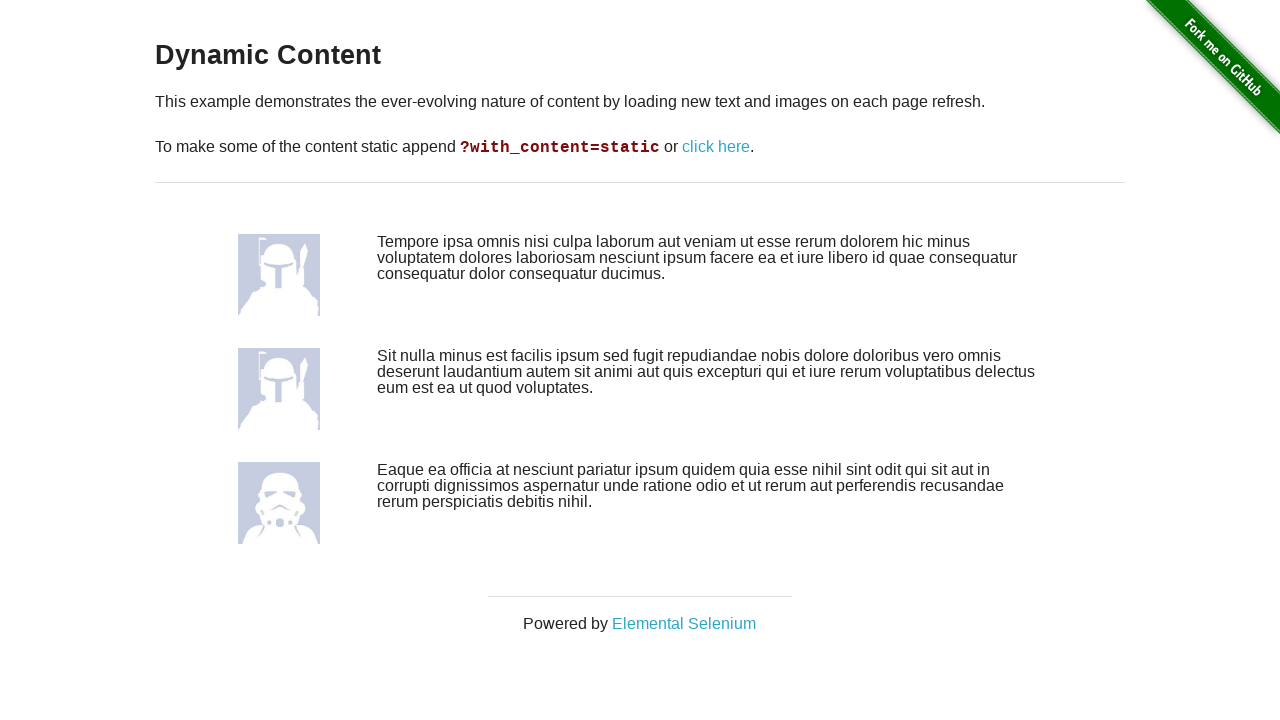